Tests a kitten collecting game using JavaScript-style interactions by navigating to the game, starting it, and clicking on cat images until the game over screen appears.

Starting URL: http://thelab.boozang.com/

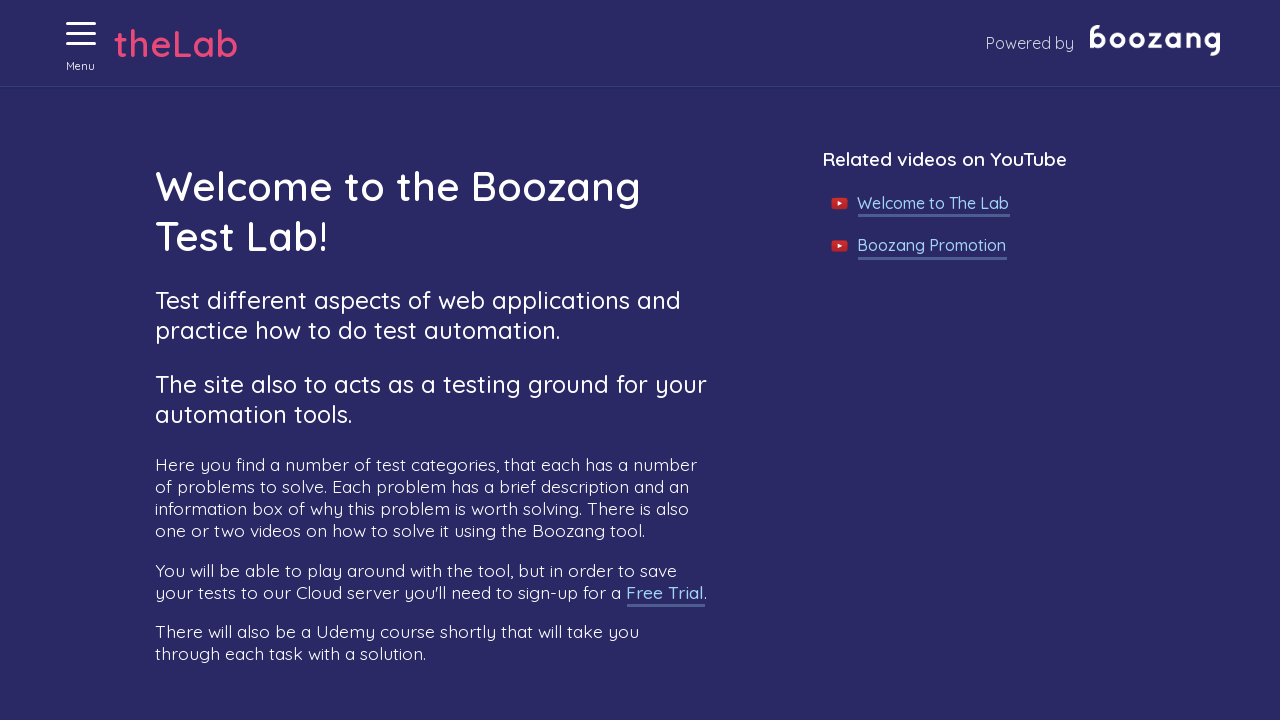

Clicked menu button to open navigation at (81, 34) on xpath=//button[@aria-label='Menu' and @aria-expanded='false']
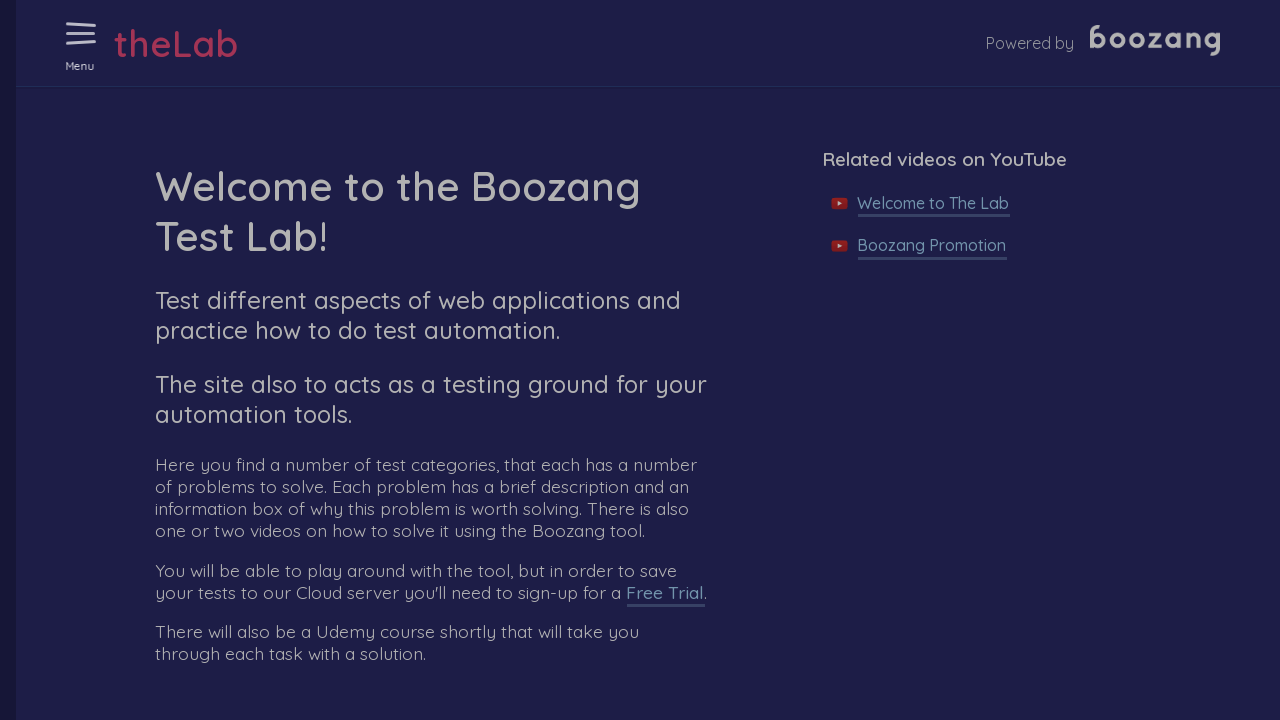

Clicked on 'Collecting kittens' game link at (119, 628) on xpath=//a[.='Collecting kittens']
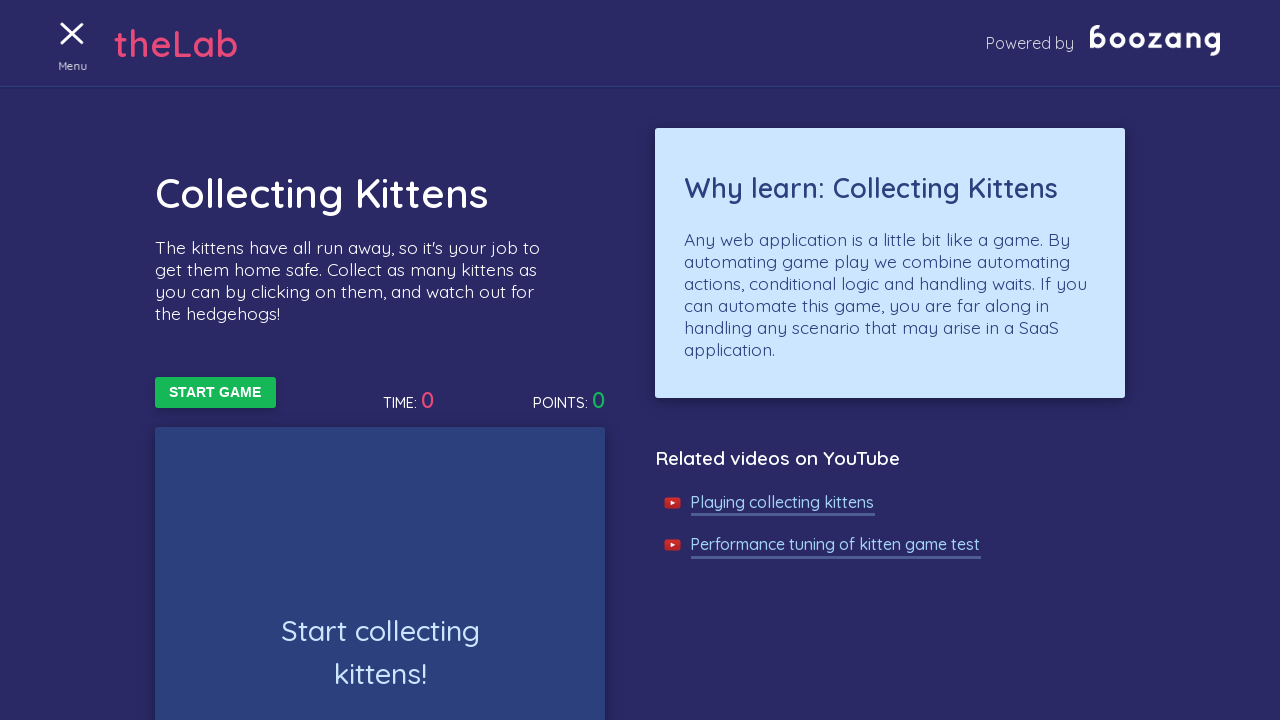

Clicked Start Game button to begin kitten collecting game at (215, 393) on xpath=//button[text()='Start Game']
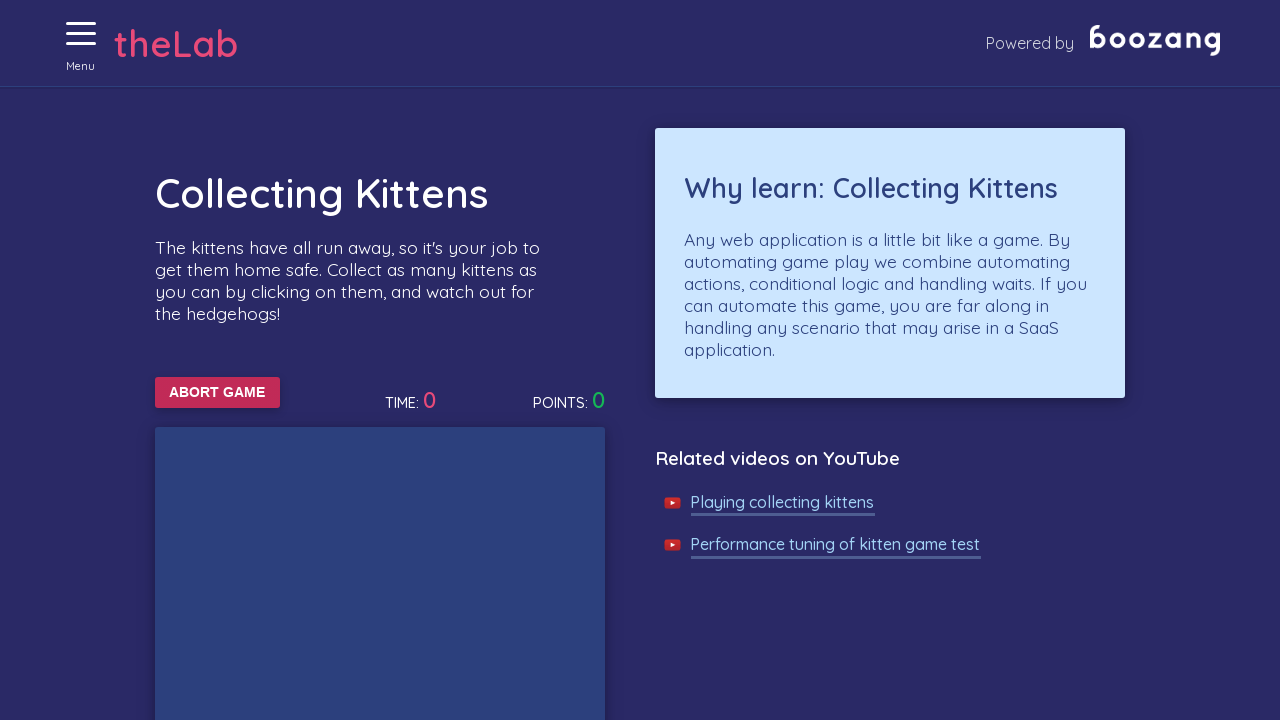

Clicked on a kitten at (182, 360) on xpath=//img[@alt='Cat'] >> nth=0
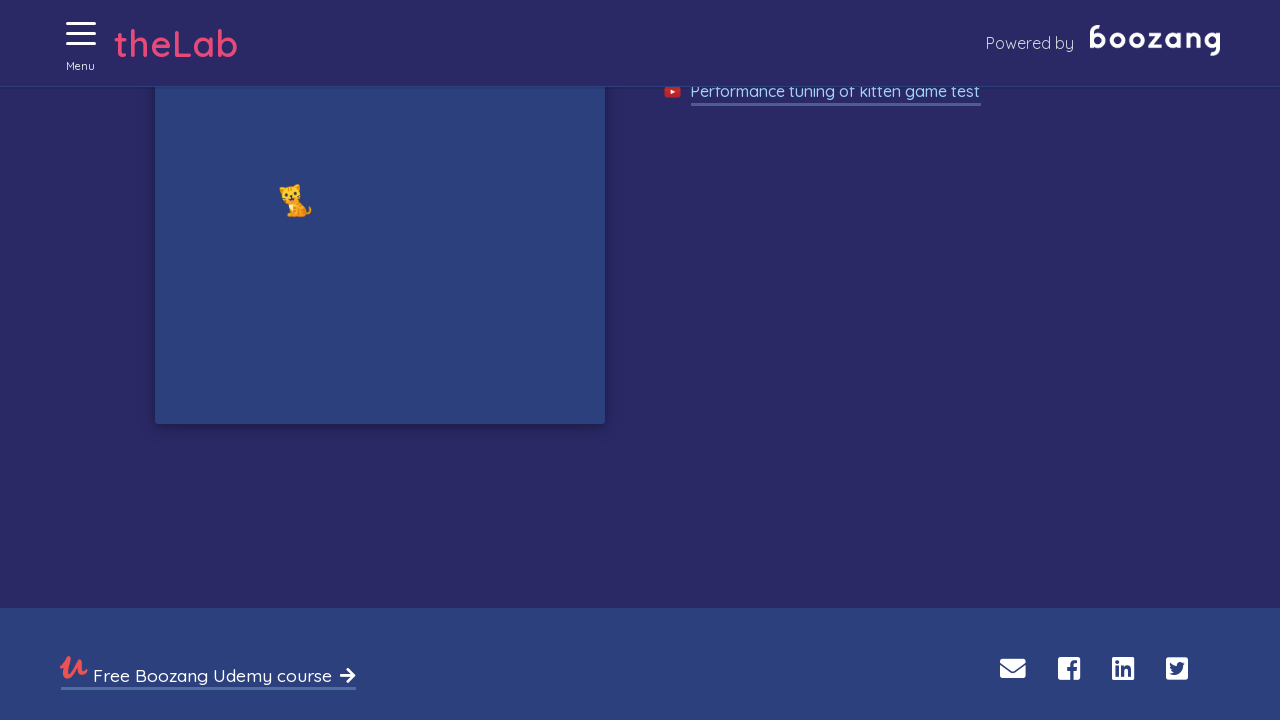

Clicked on a kitten at (296, 200) on xpath=//img[@alt='Cat'] >> nth=0
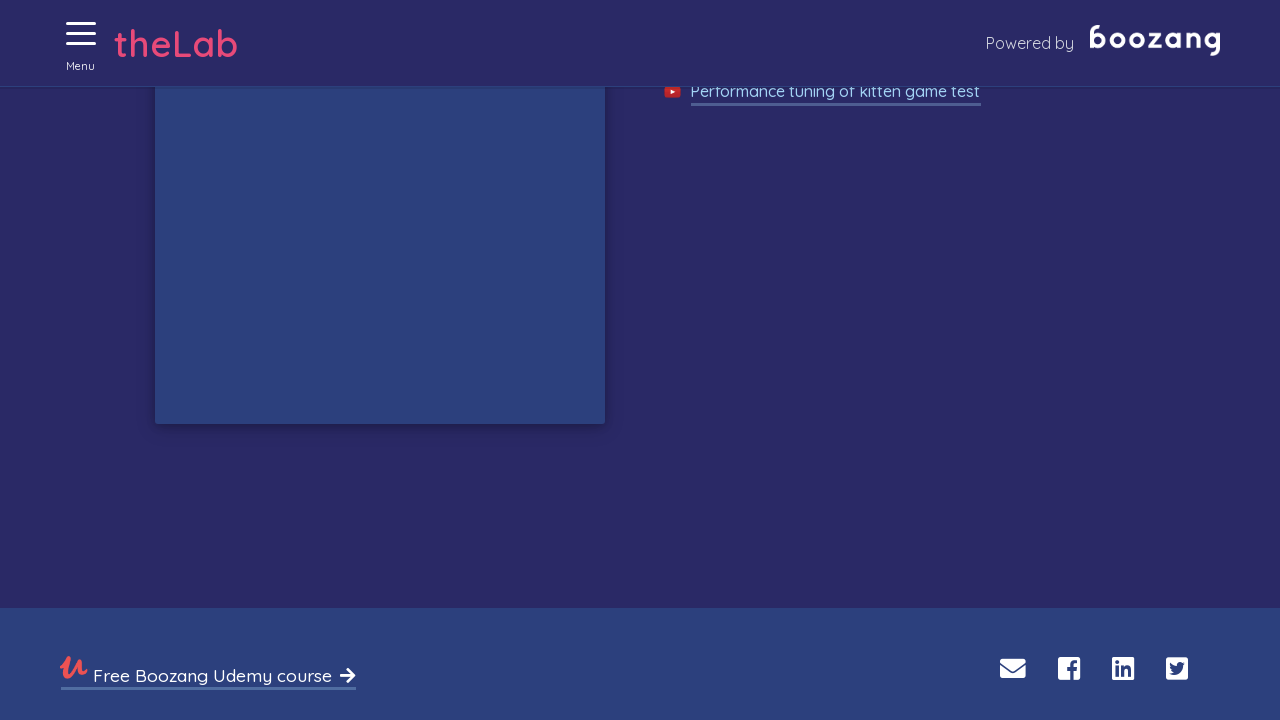

Clicked on a kitten at (254, 131) on xpath=//img[@alt='Cat'] >> nth=0
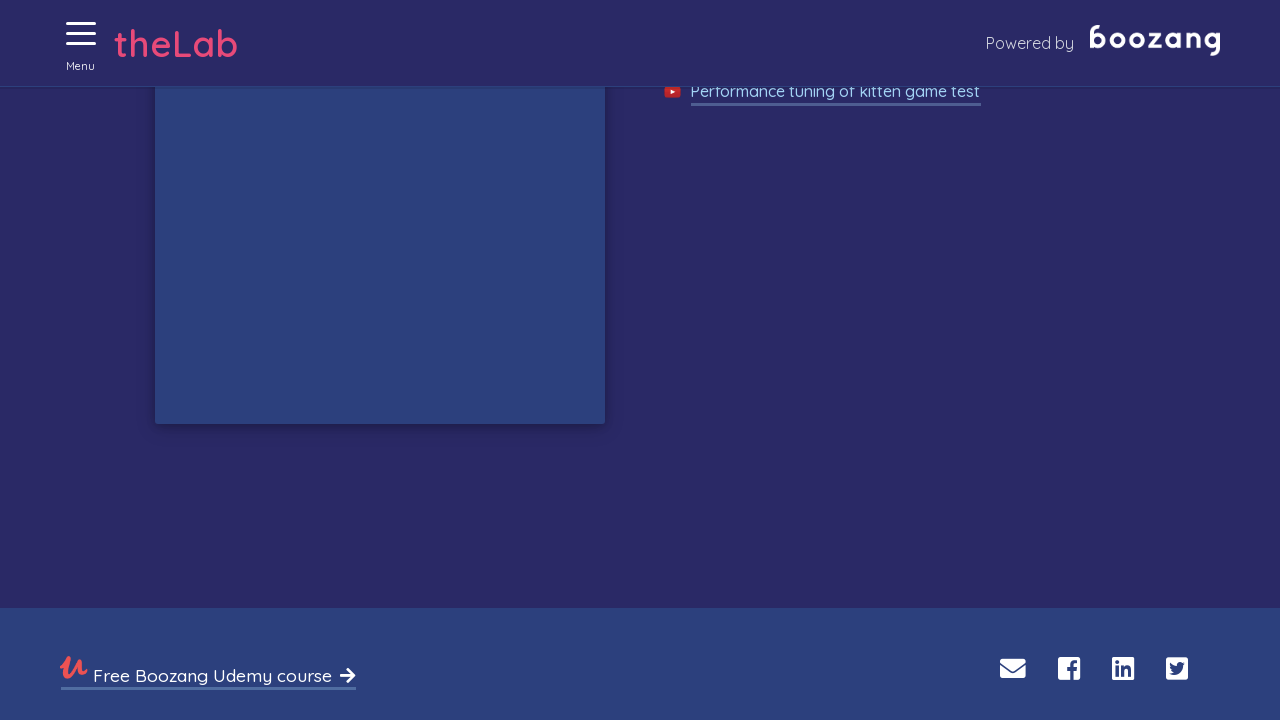

Clicked on a kitten at (326, 379) on xpath=//img[@alt='Cat'] >> nth=0
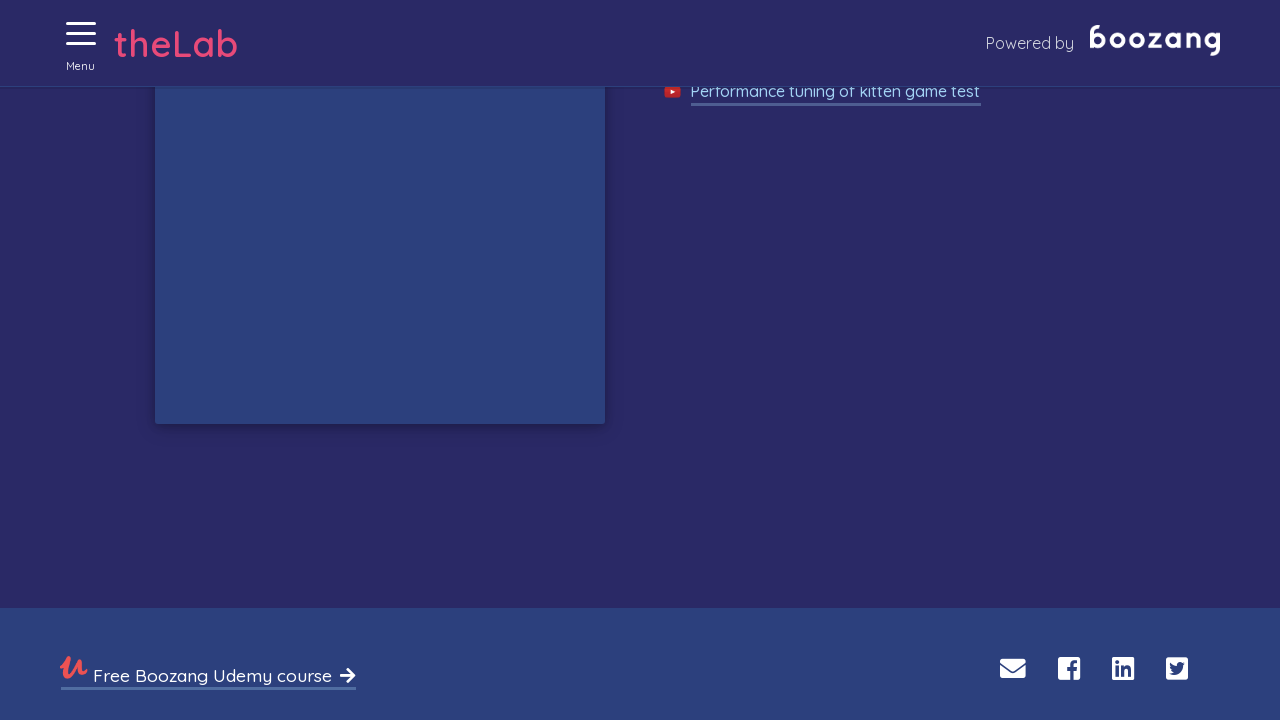

Clicked on a kitten at (274, 526) on xpath=//img[@alt='Cat'] >> nth=0
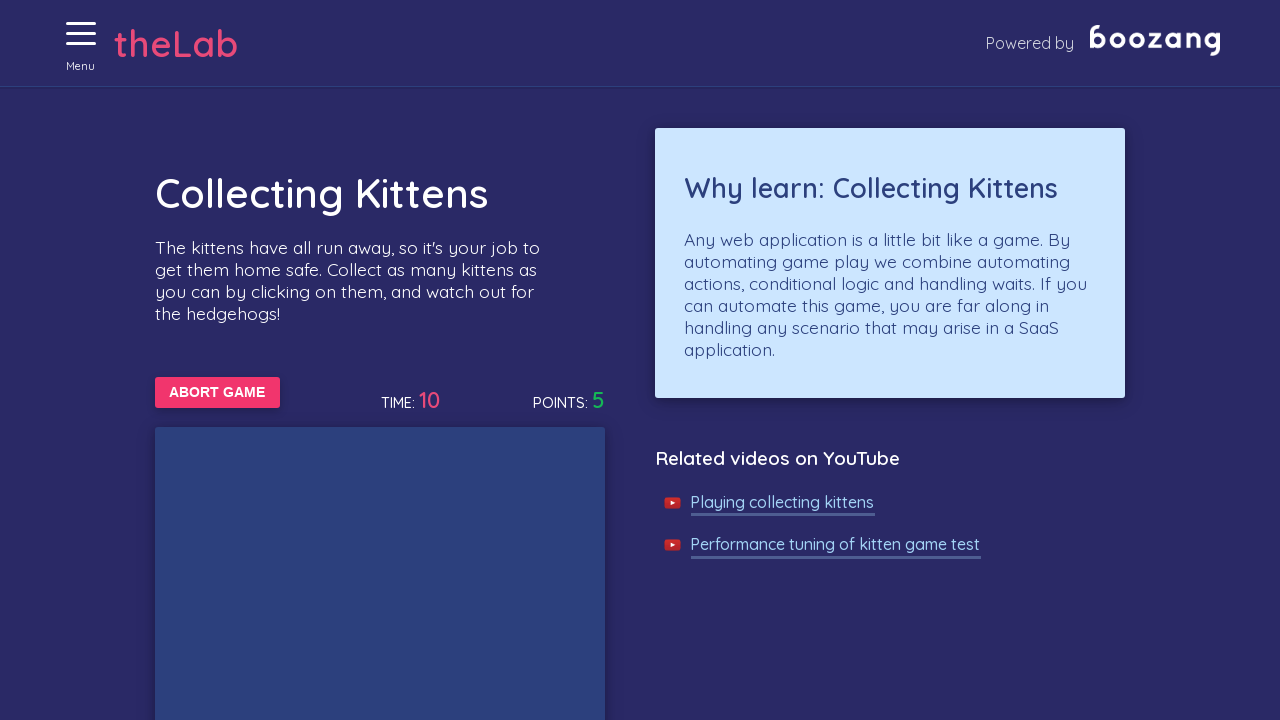

Clicked on a kitten at (298, 703) on xpath=//img[@alt='Cat'] >> nth=0
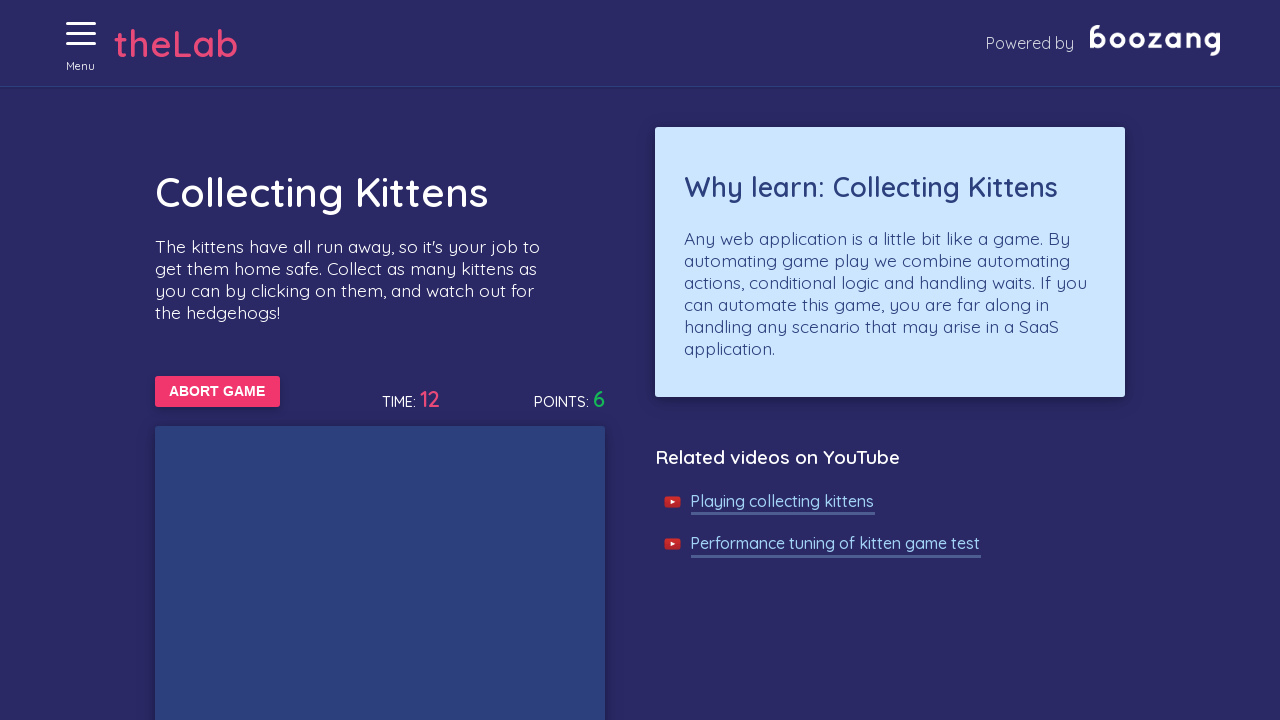

Clicked on a kitten at (314, 360) on xpath=//img[@alt='Cat'] >> nth=0
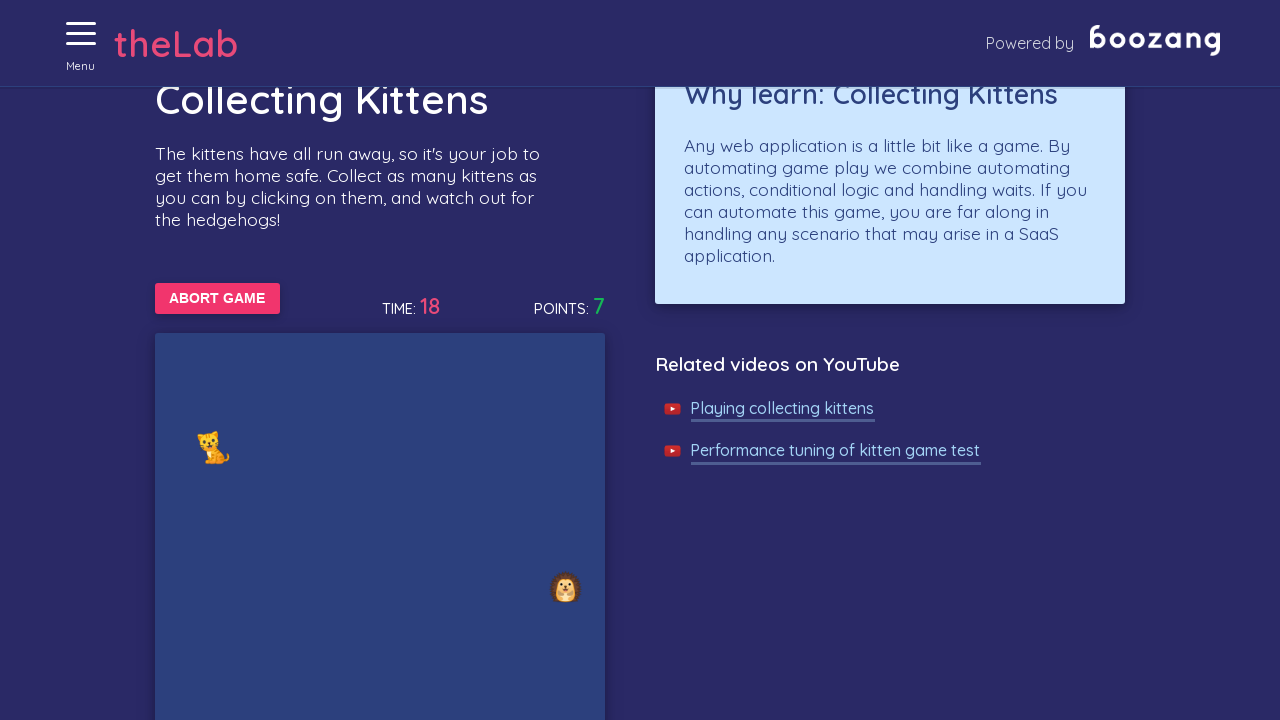

Clicked on a kitten at (314, 360) on xpath=//img[@alt='Cat'] >> nth=0
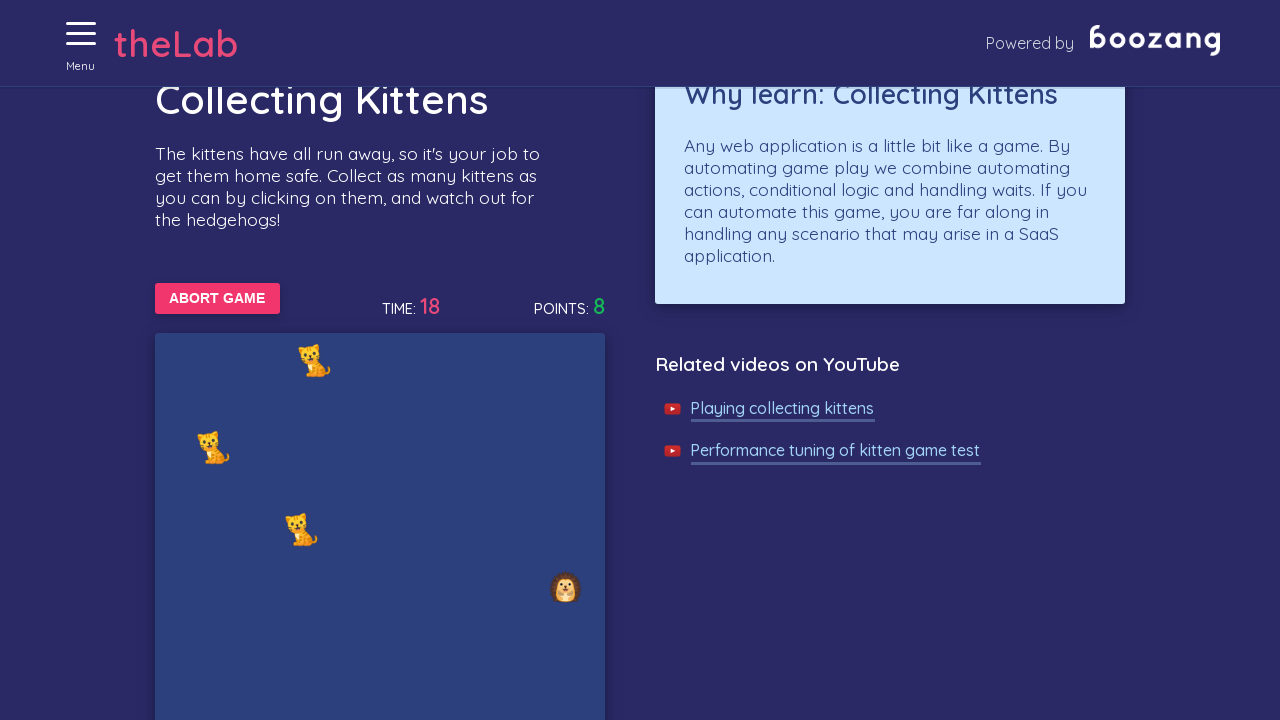

Clicked on a kitten at (314, 360) on xpath=//img[@alt='Cat'] >> nth=0
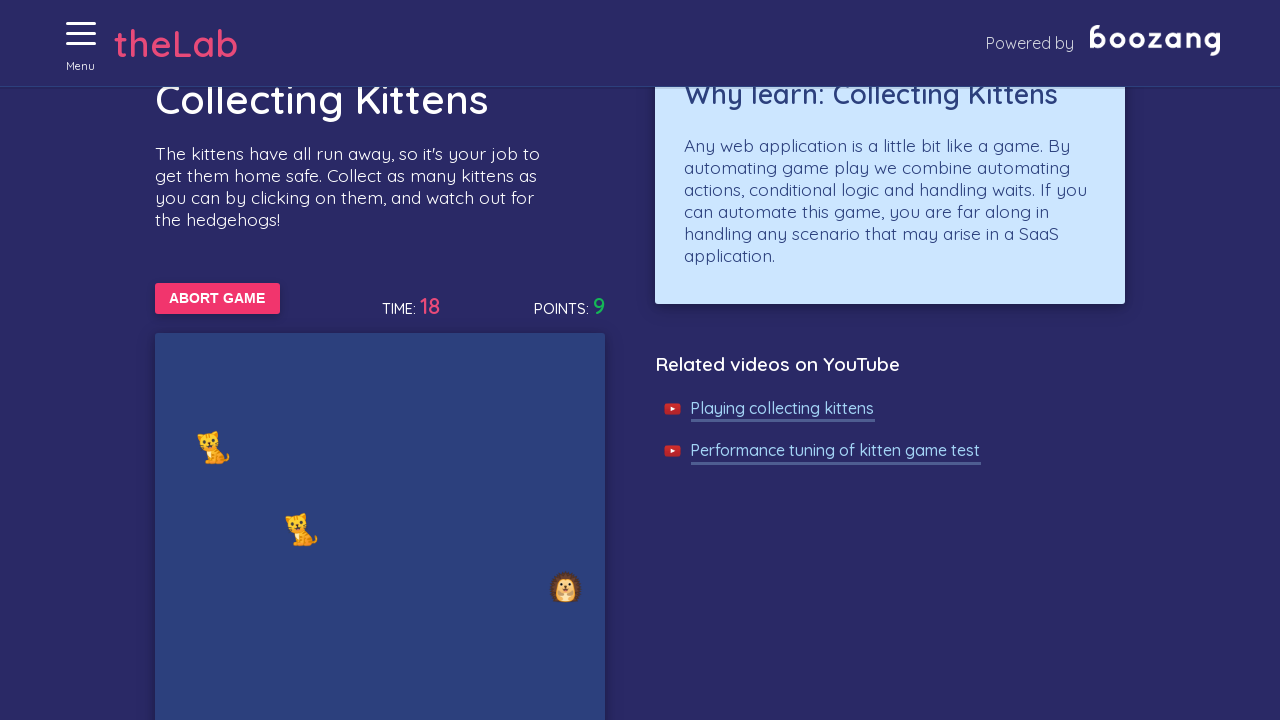

Clicked on a kitten at (214, 447) on xpath=//img[@alt='Cat'] >> nth=0
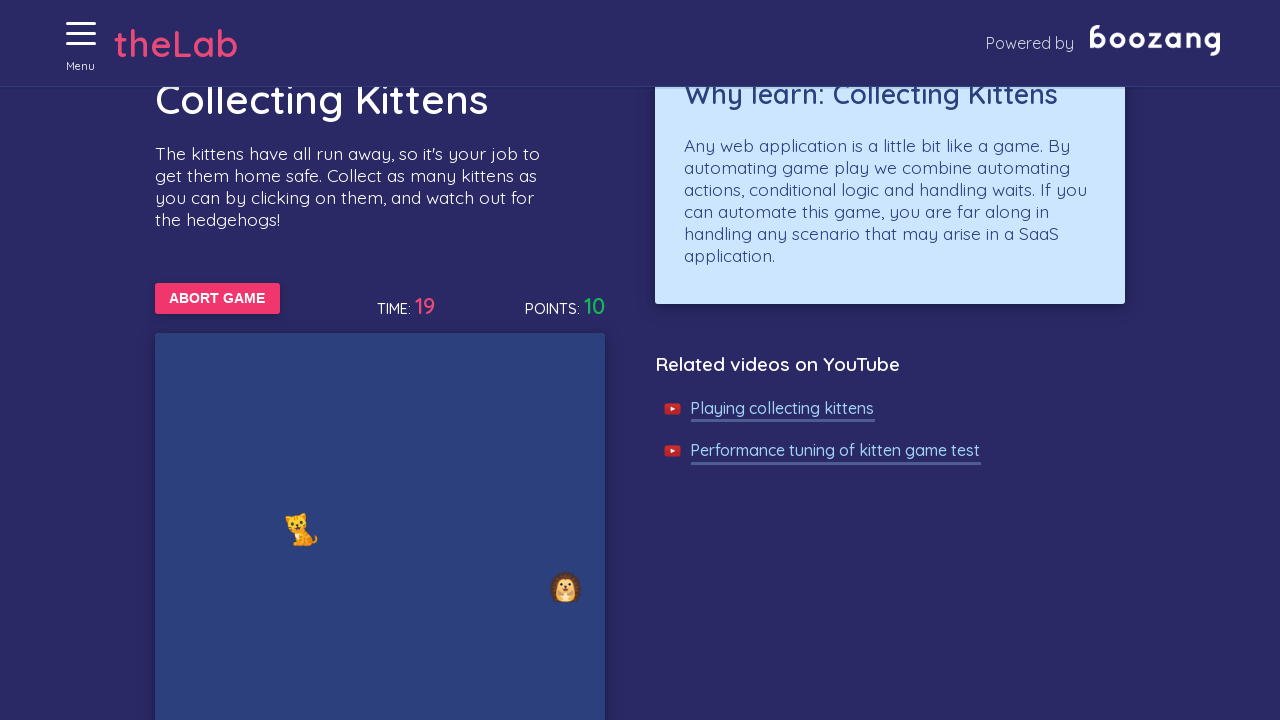

Clicked on a kitten at (302, 529) on xpath=//img[@alt='Cat'] >> nth=0
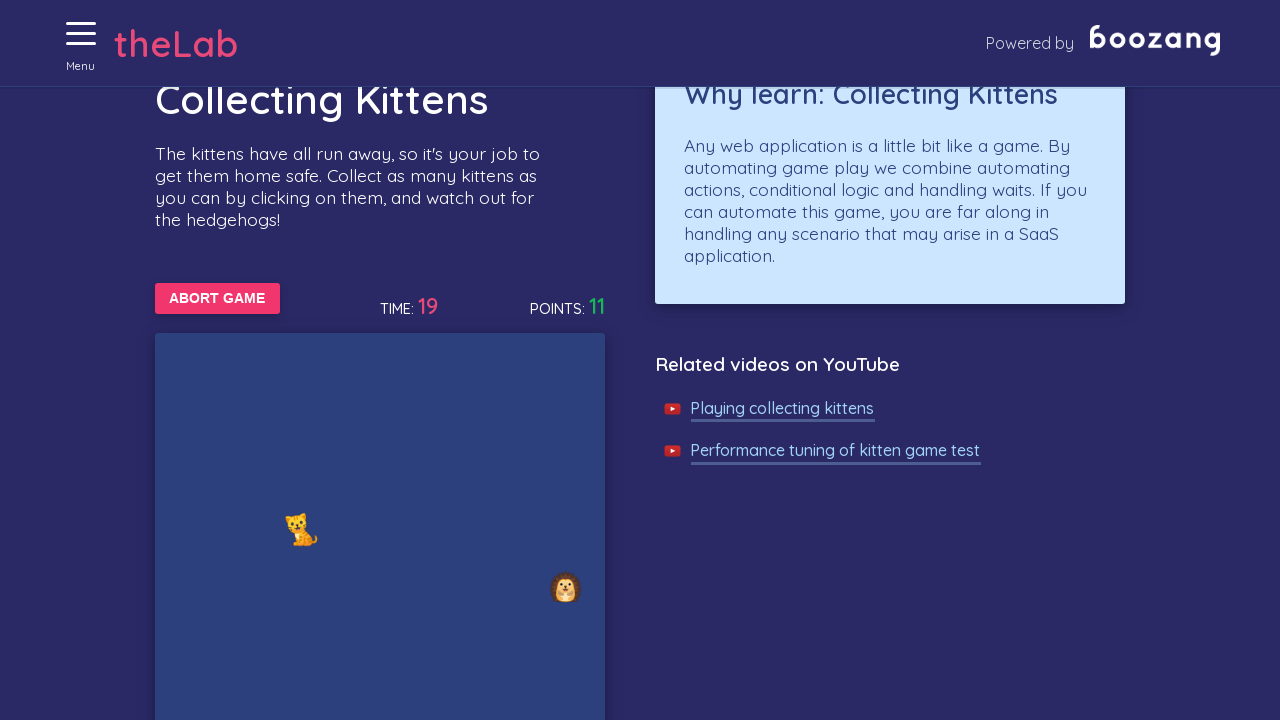

Clicked on a kitten at (348, 703) on xpath=//img[@alt='Cat'] >> nth=0
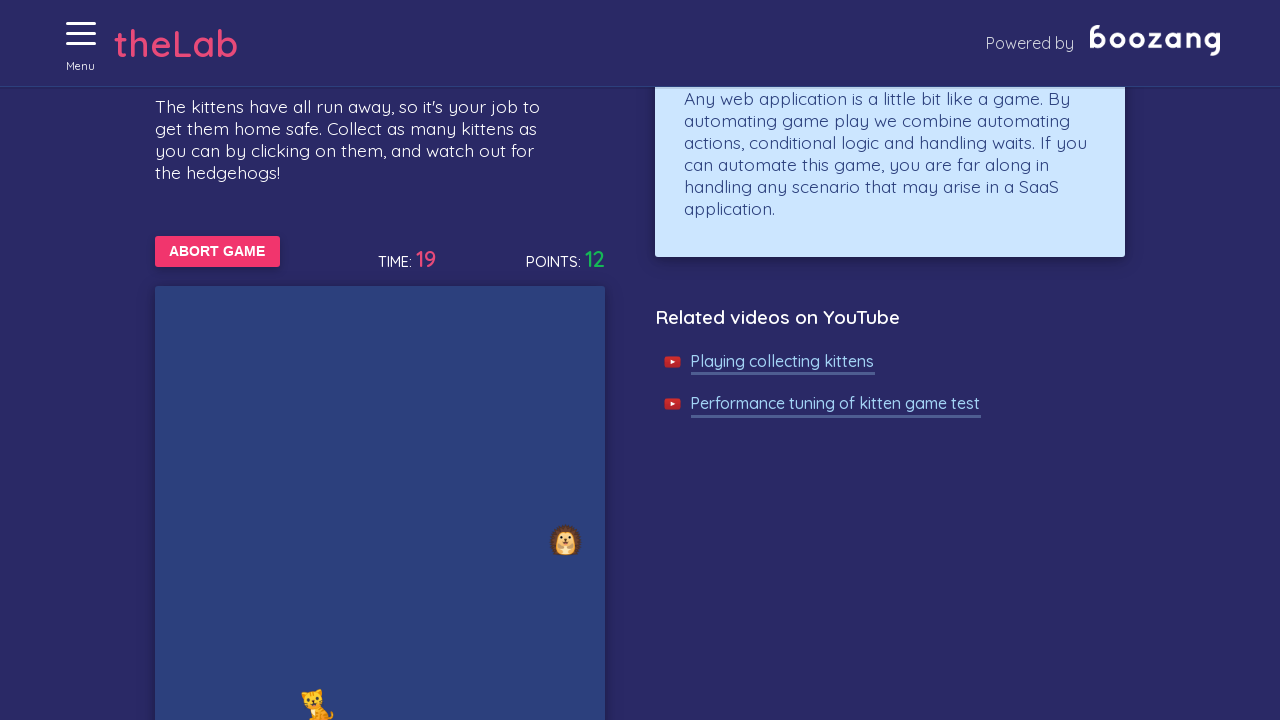

Clicked on a kitten at (318, 703) on xpath=//img[@alt='Cat'] >> nth=0
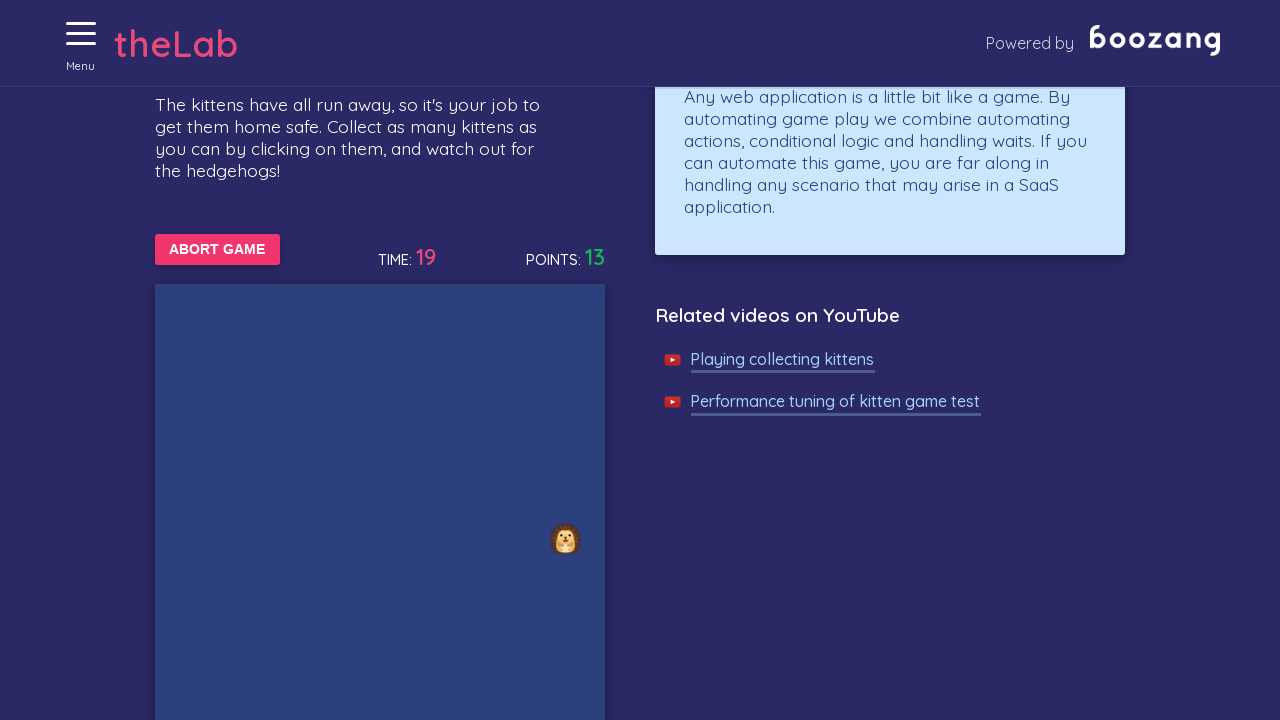

Clicked on a kitten at (324, 674) on xpath=//img[@alt='Cat'] >> nth=0
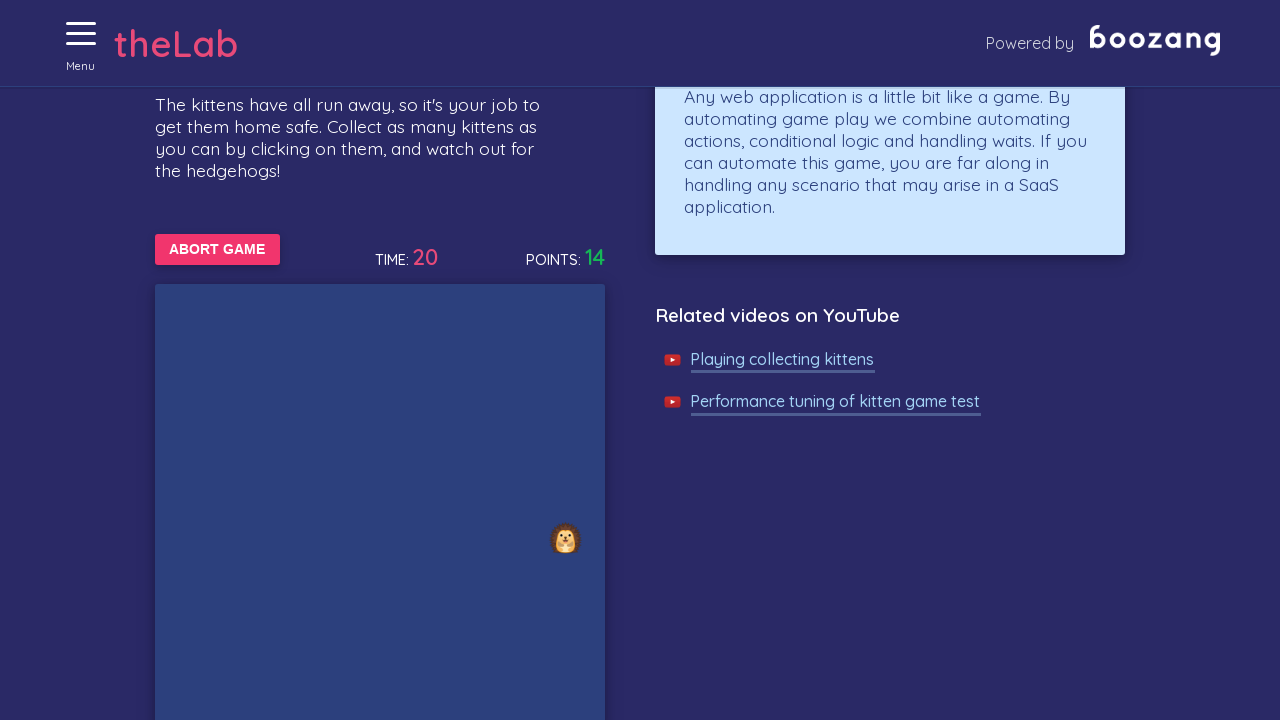

Clicked on a kitten at (480, 523) on xpath=//img[@alt='Cat'] >> nth=0
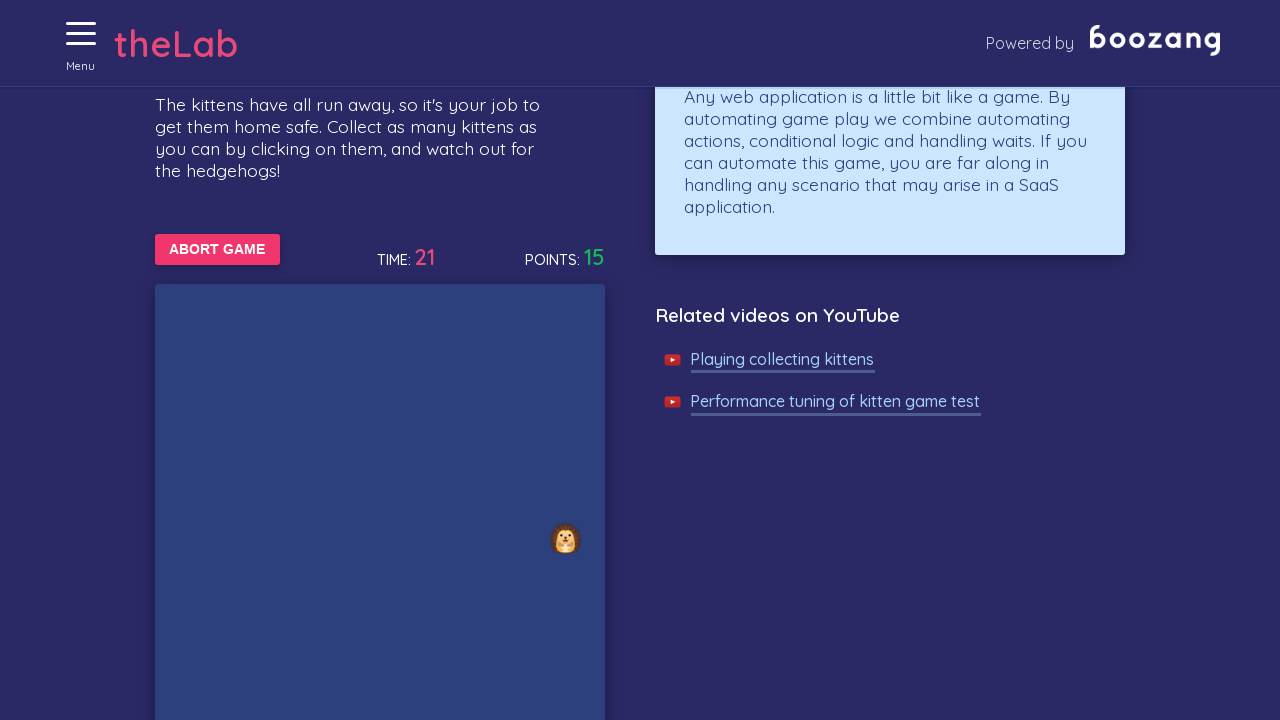

Clicked on a kitten at (532, 447) on xpath=//img[@alt='Cat'] >> nth=0
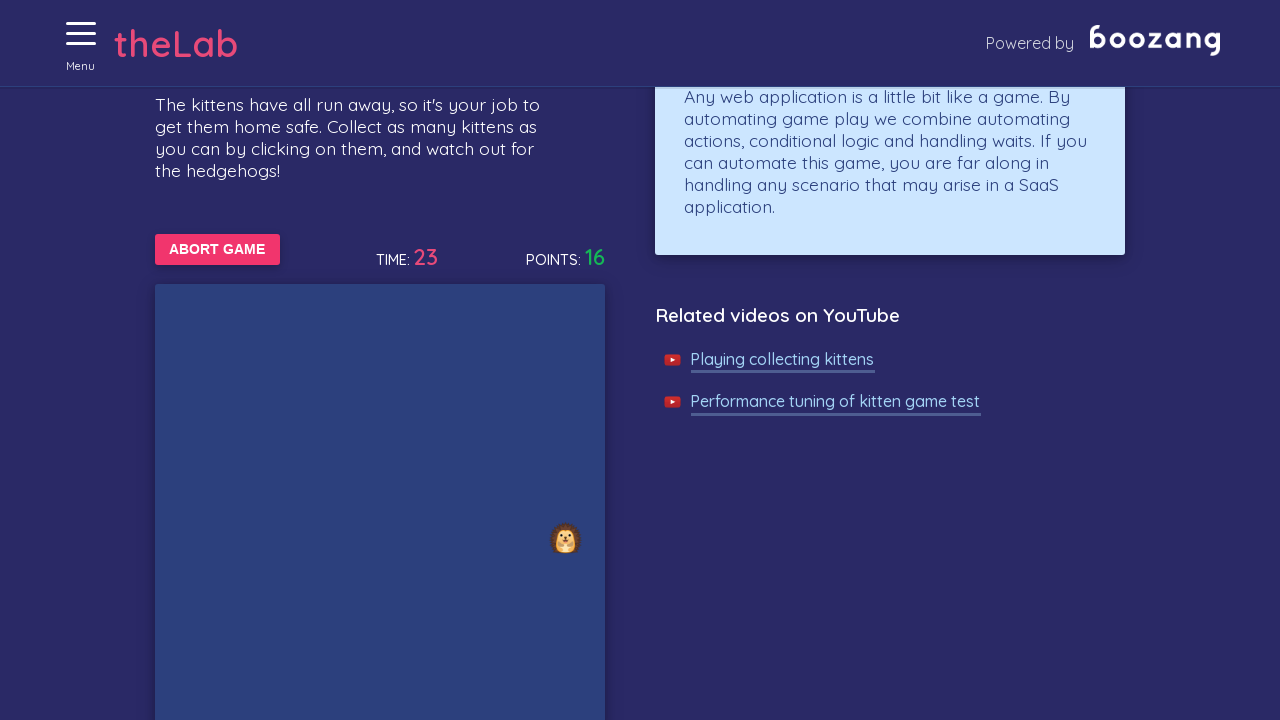

Clicked on a kitten at (574, 569) on xpath=//img[@alt='Cat'] >> nth=0
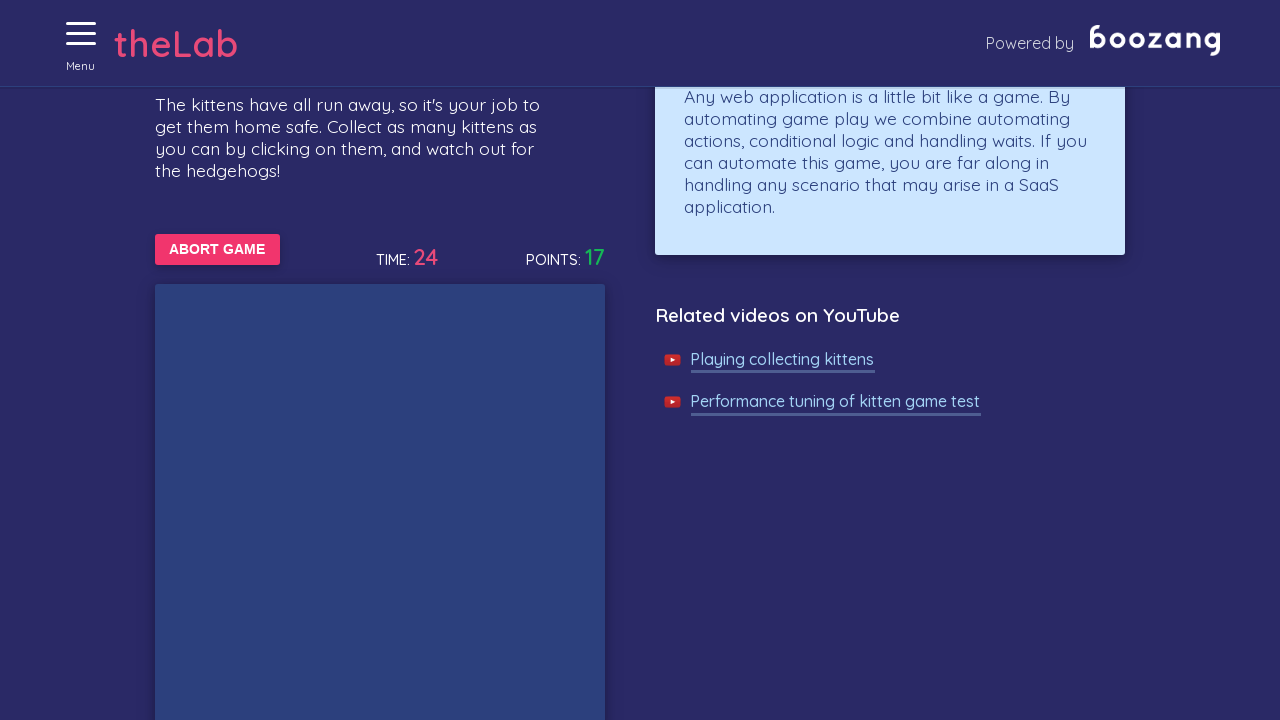

Clicked on a kitten at (364, 456) on xpath=//img[@alt='Cat'] >> nth=0
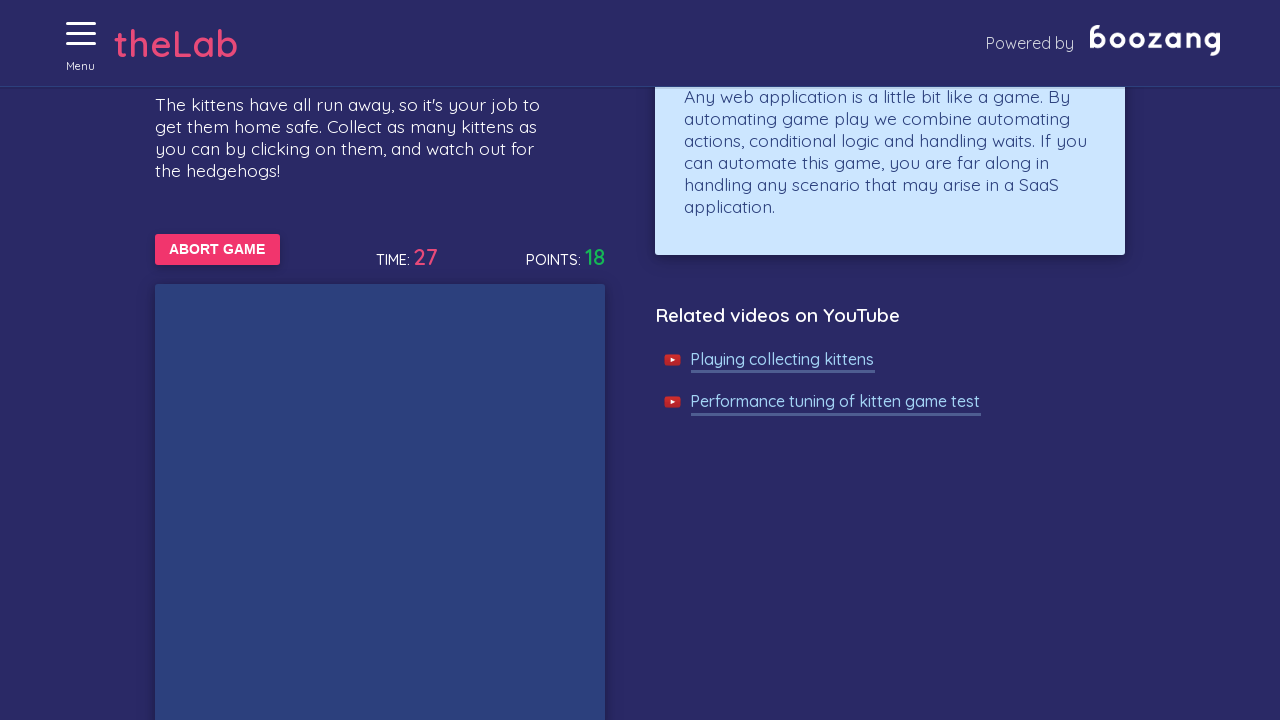

Clicked on a kitten at (354, 558) on xpath=//img[@alt='Cat'] >> nth=0
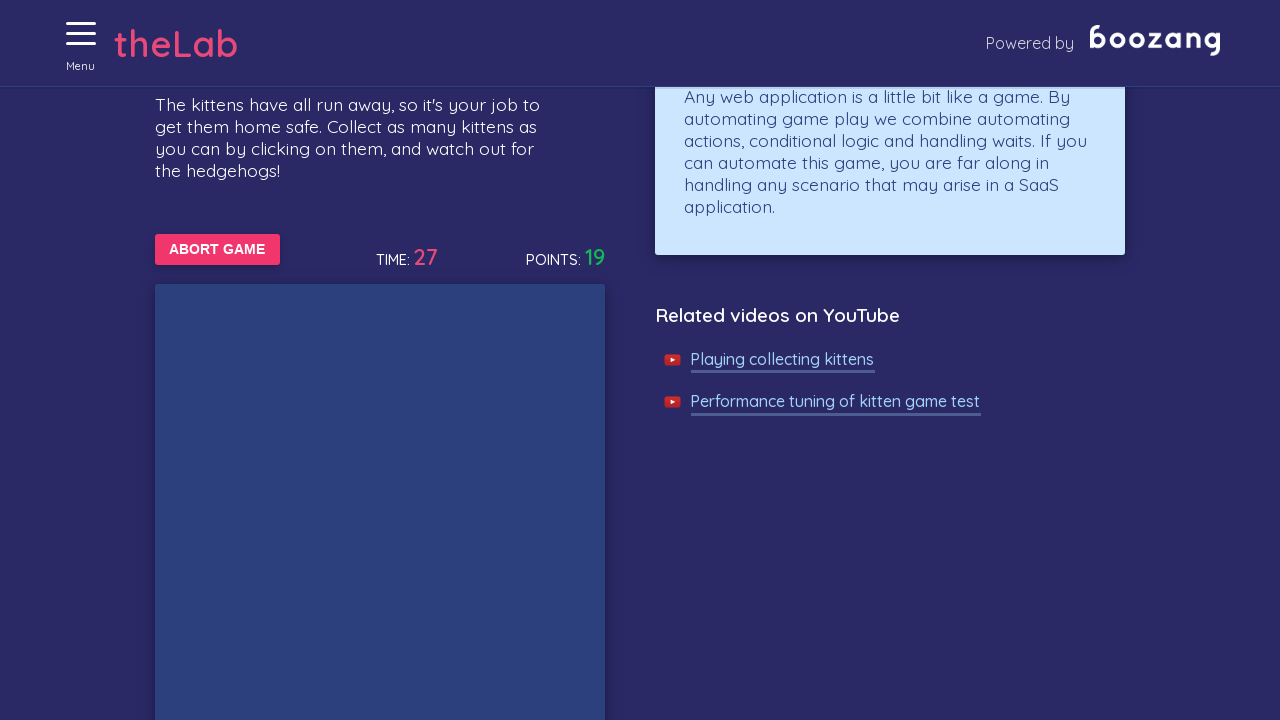

Clicked on a kitten at (564, 496) on xpath=//img[@alt='Cat'] >> nth=0
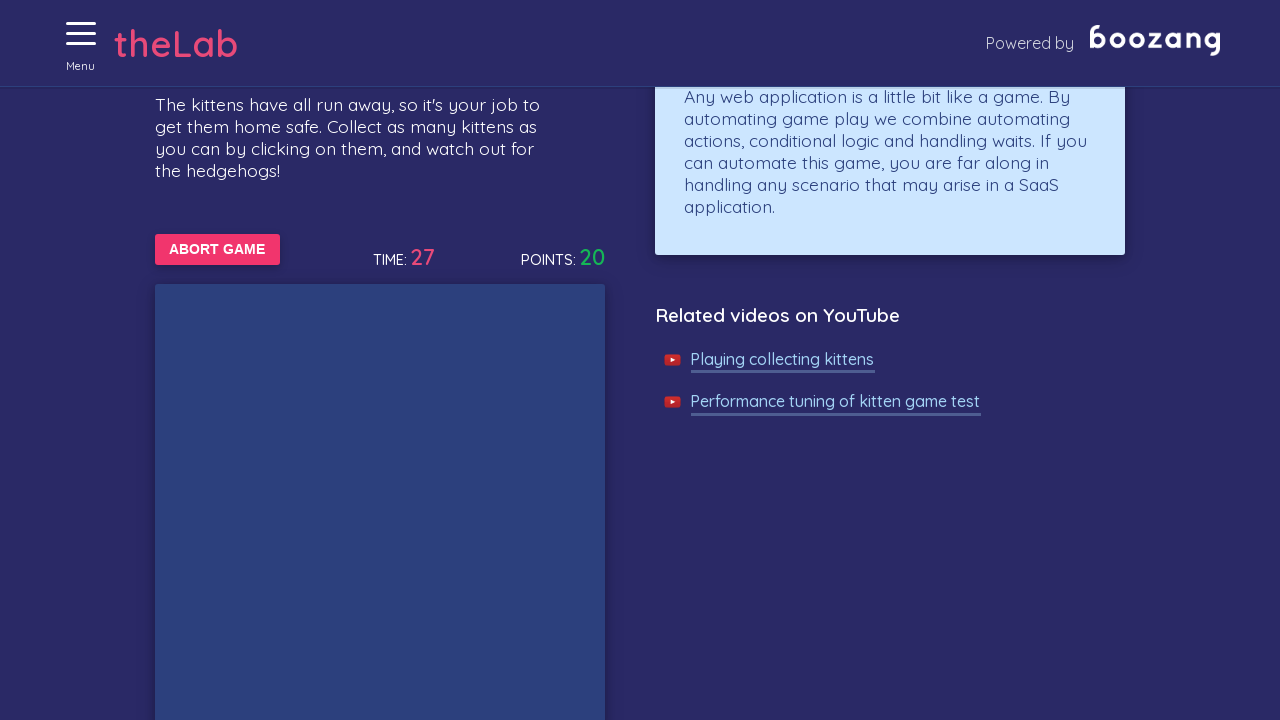

Clicked on a kitten at (524, 631) on xpath=//img[@alt='Cat'] >> nth=0
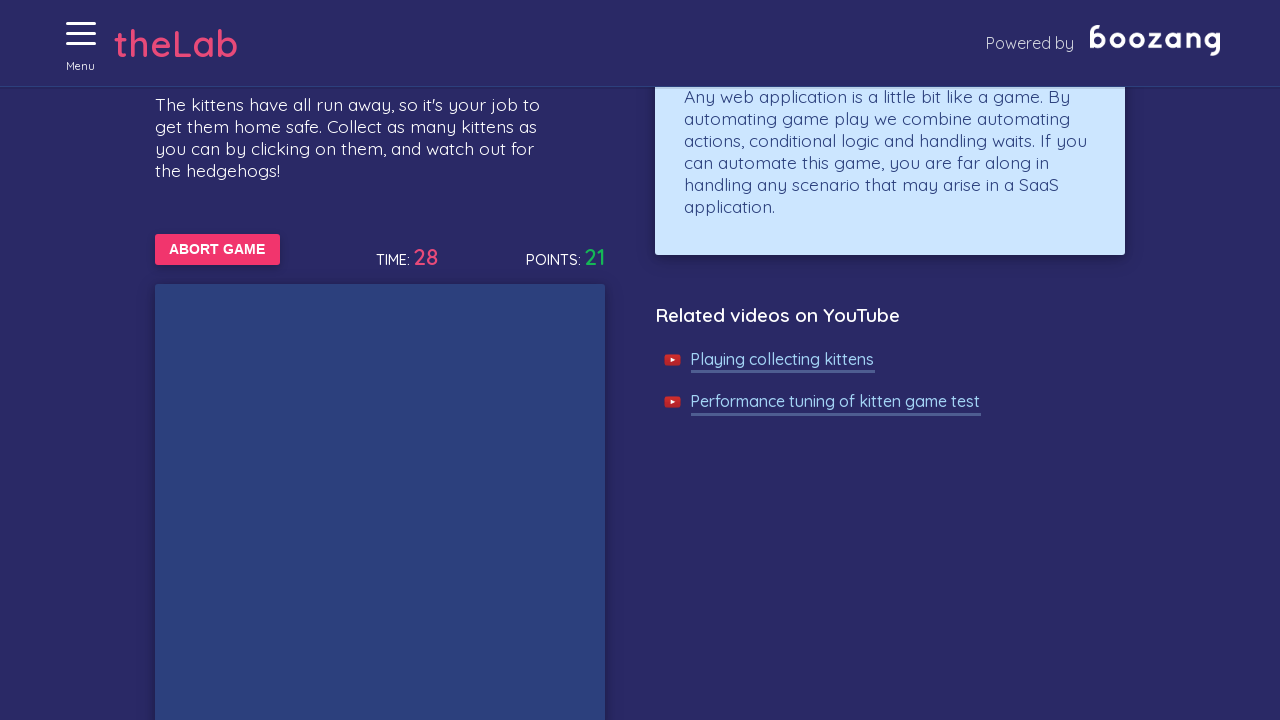

Clicked on a kitten at (524, 631) on xpath=//img[@alt='Cat'] >> nth=0
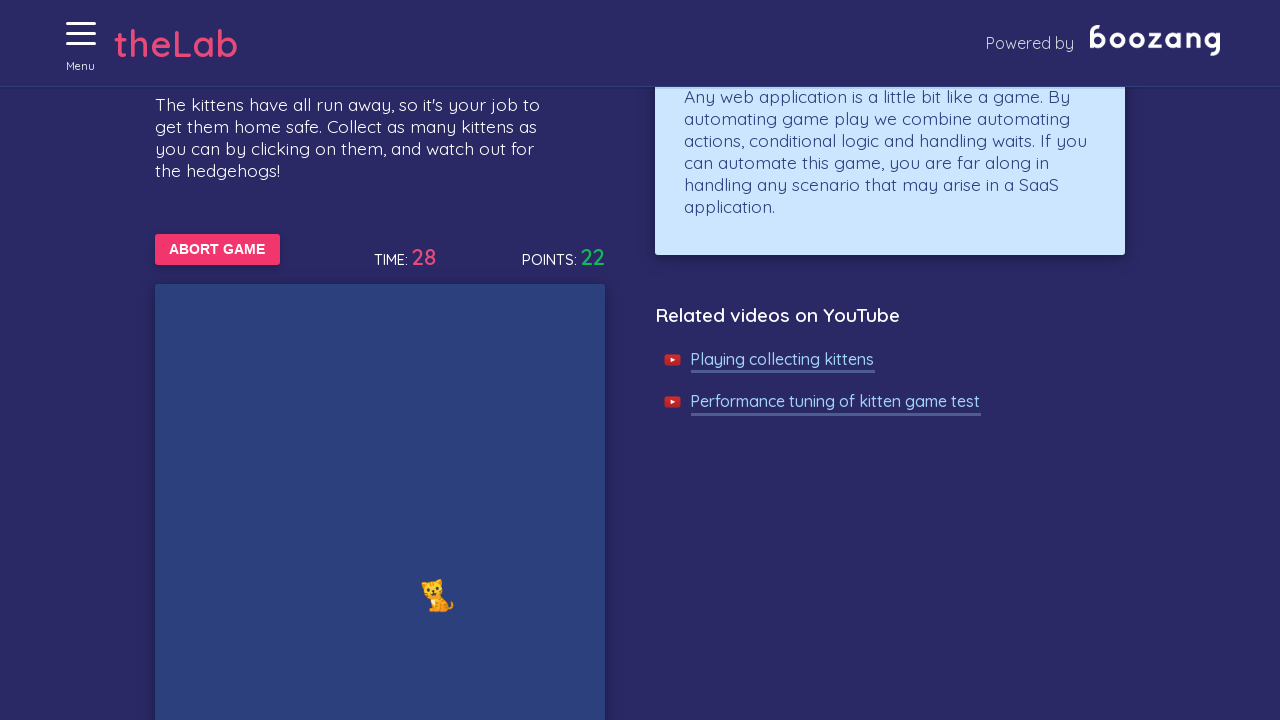

Clicked on a kitten at (438, 595) on xpath=//img[@alt='Cat'] >> nth=0
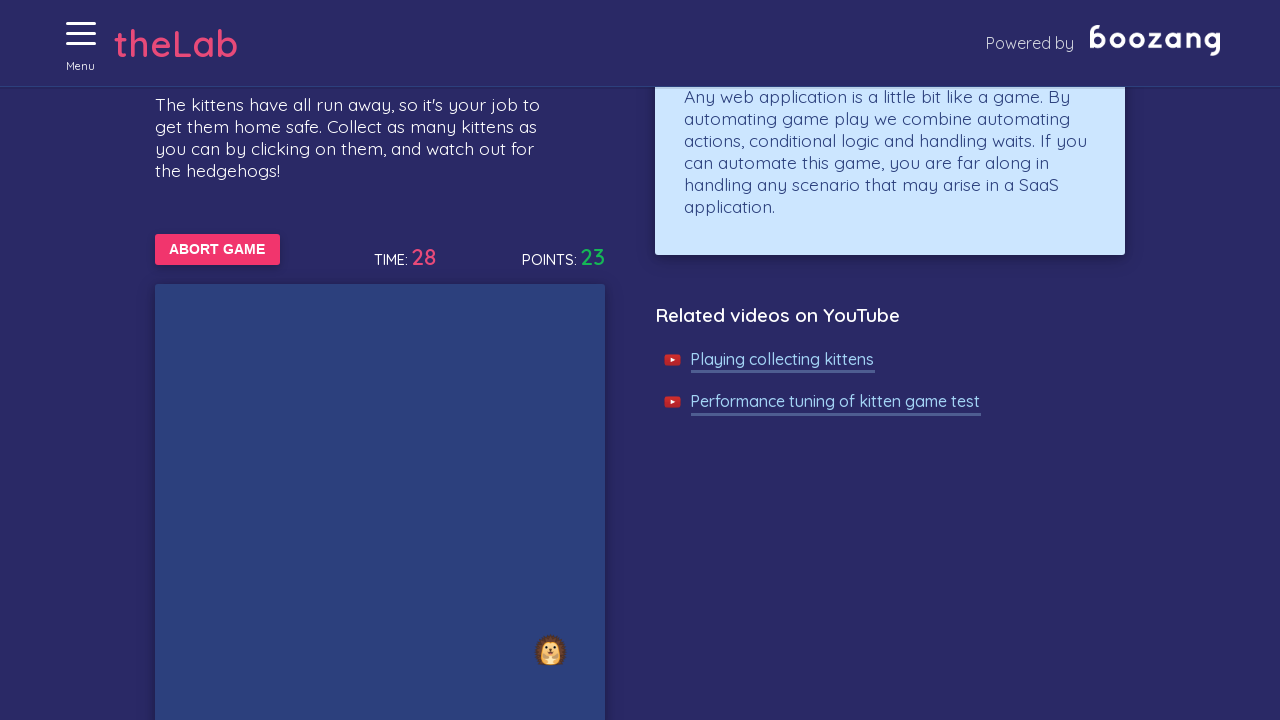

Game over screen appeared, confirming game ended
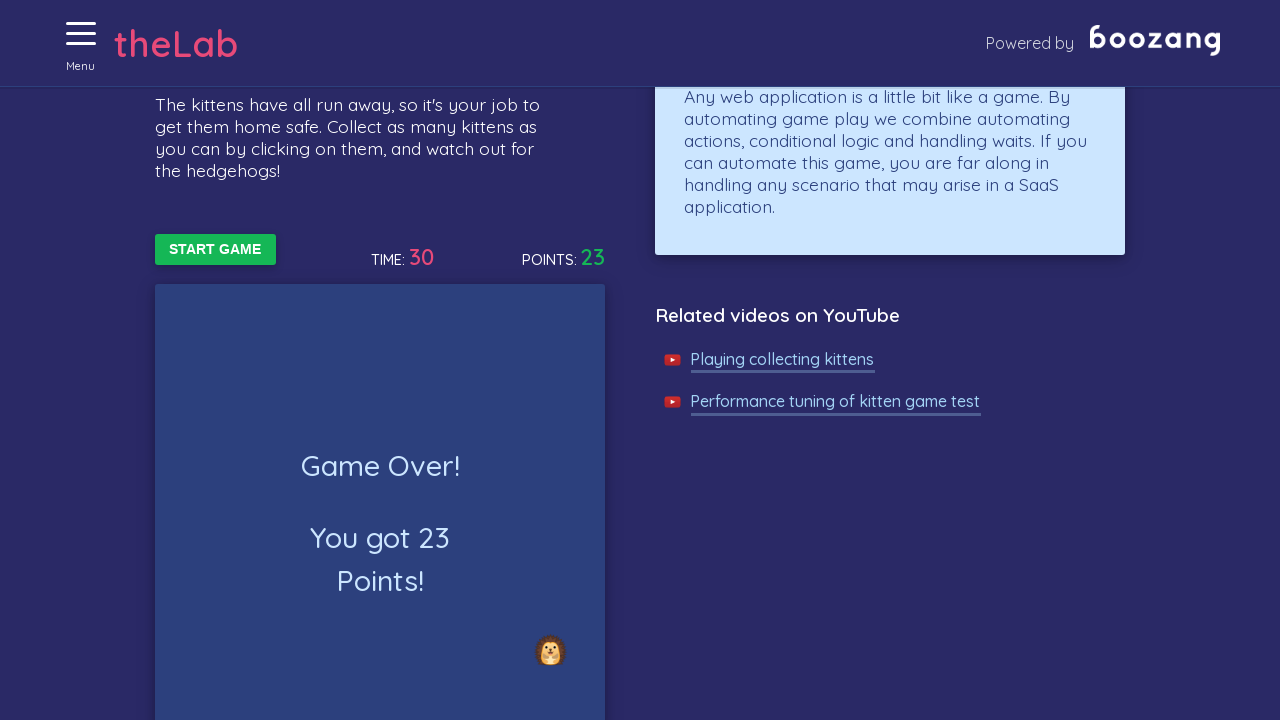

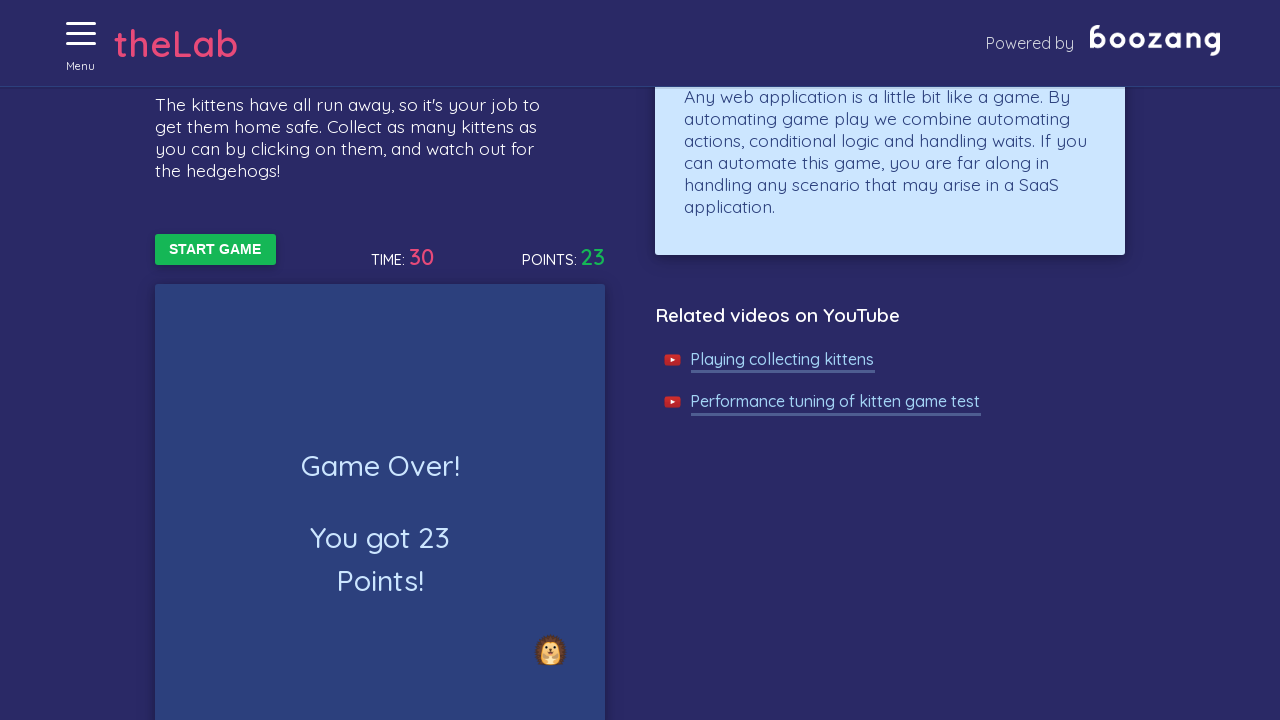